Tests that clicking the OrangeHRM, Inc footer link opens a new tab/window navigating to the OrangeHRM corporate website

Starting URL: https://opensource-demo.orangehrmlive.com/web/index.php/auth/login

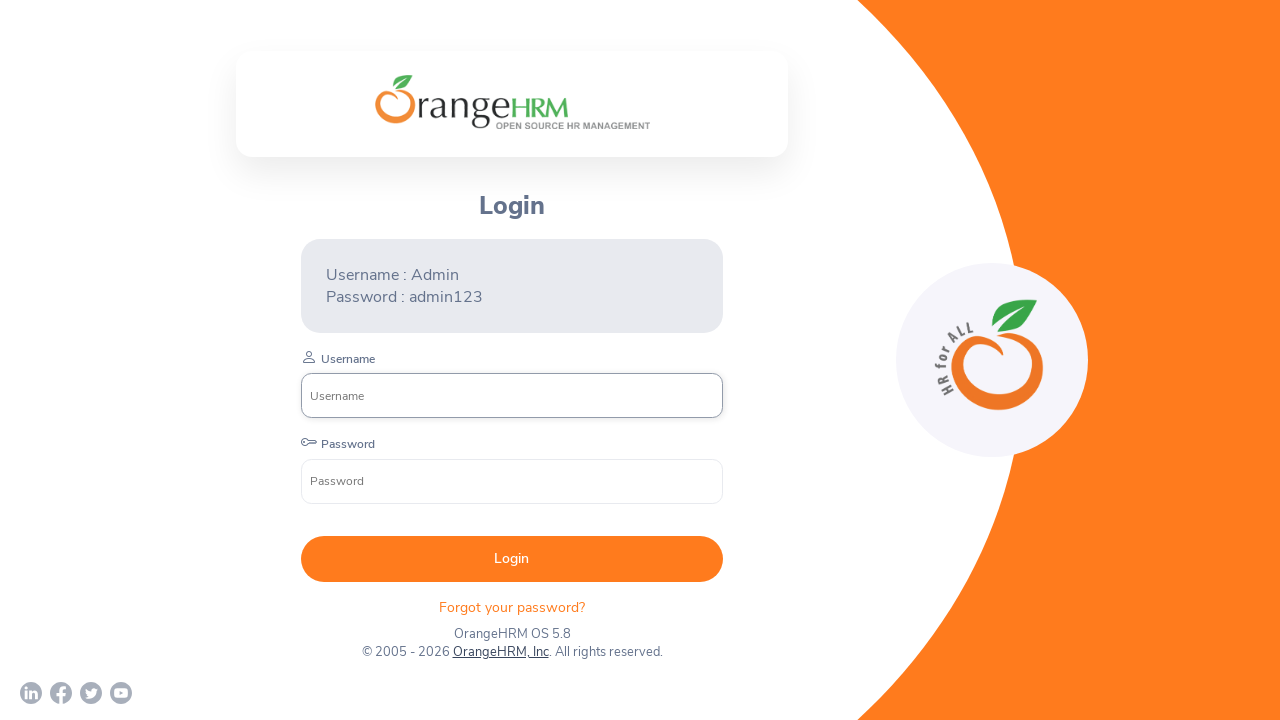

Clicked the OrangeHRM, Inc footer link at (500, 652) on internal:role=link[name="OrangeHRM, Inc"i]
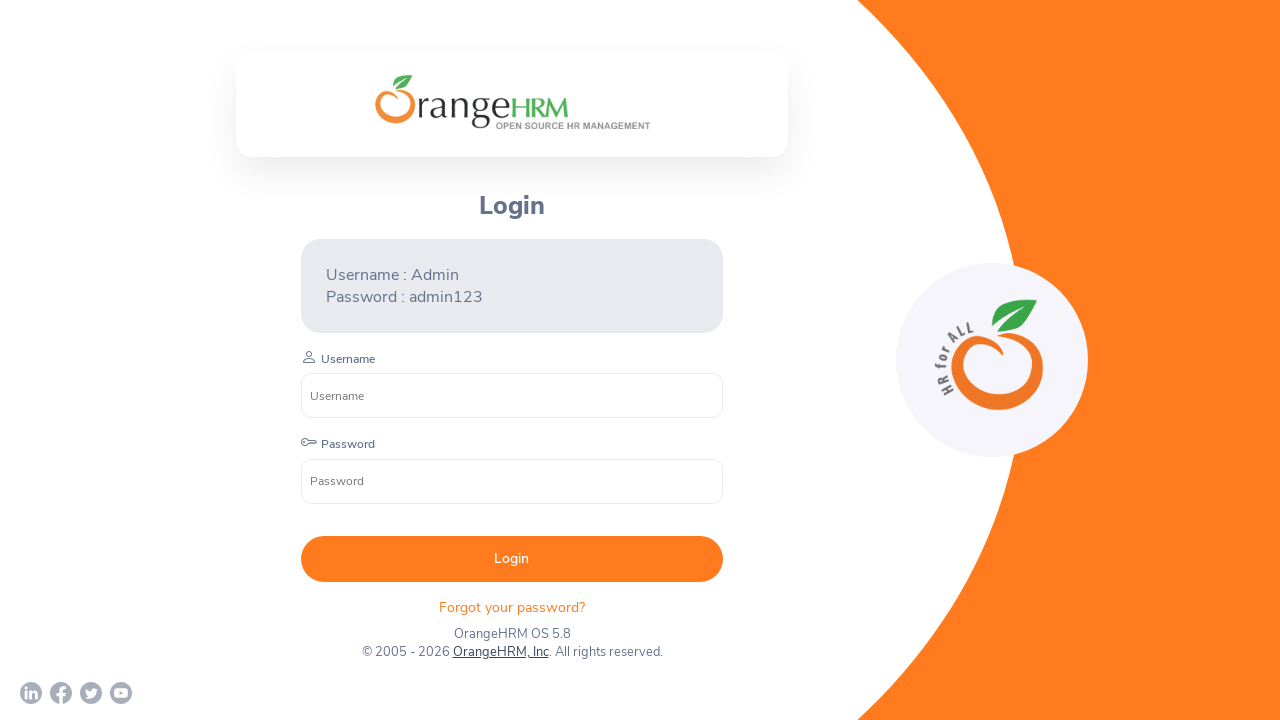

New page/tab opened after clicking footer link
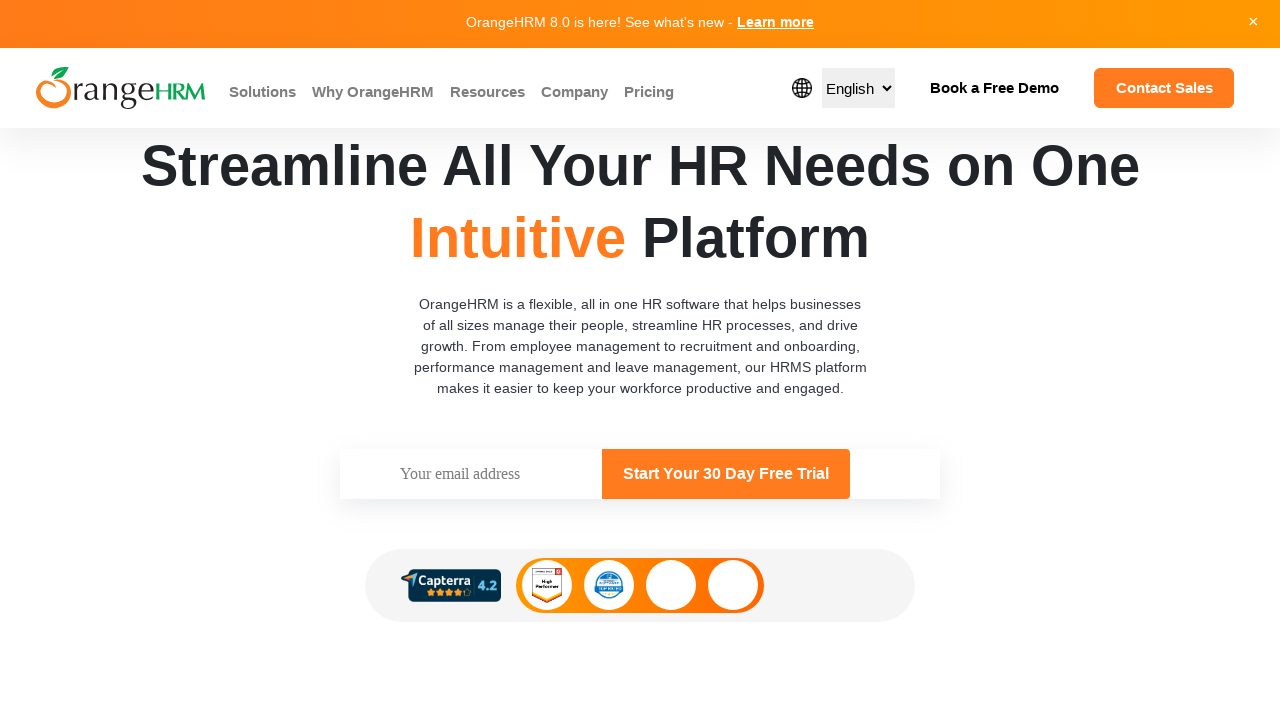

New page finished loading
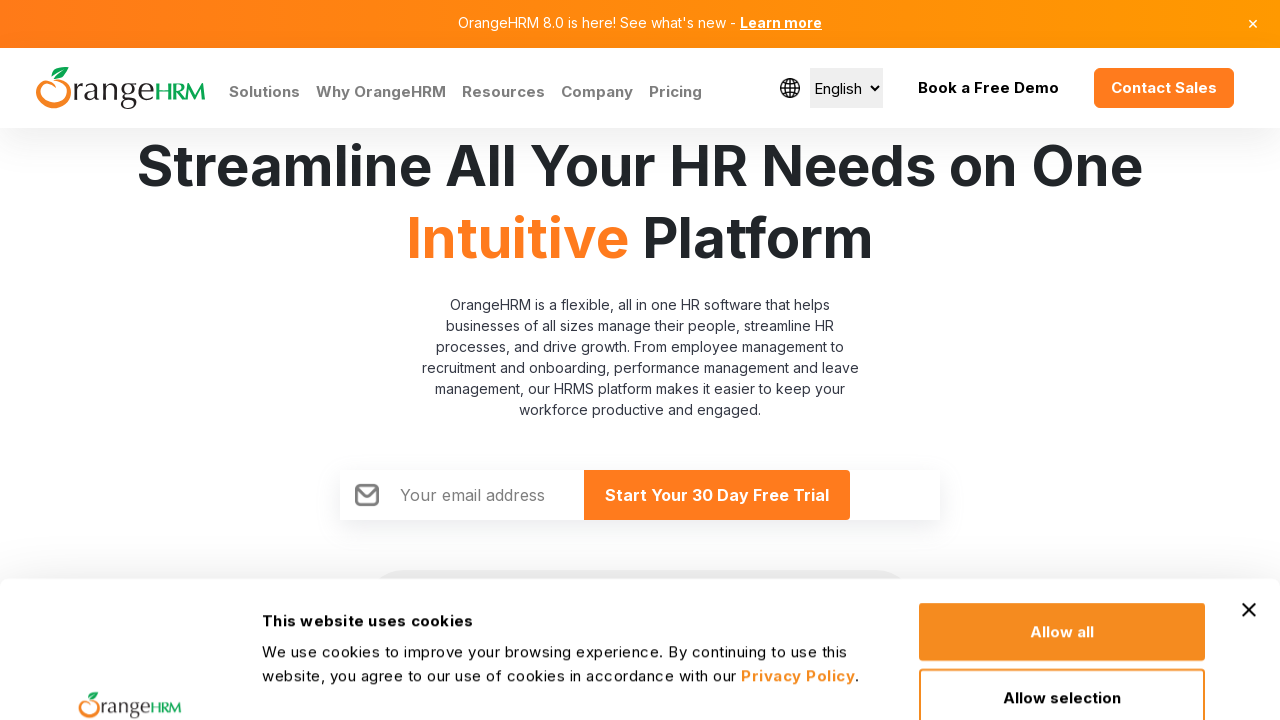

Verified that new page URL contains 'orangehrm.com'
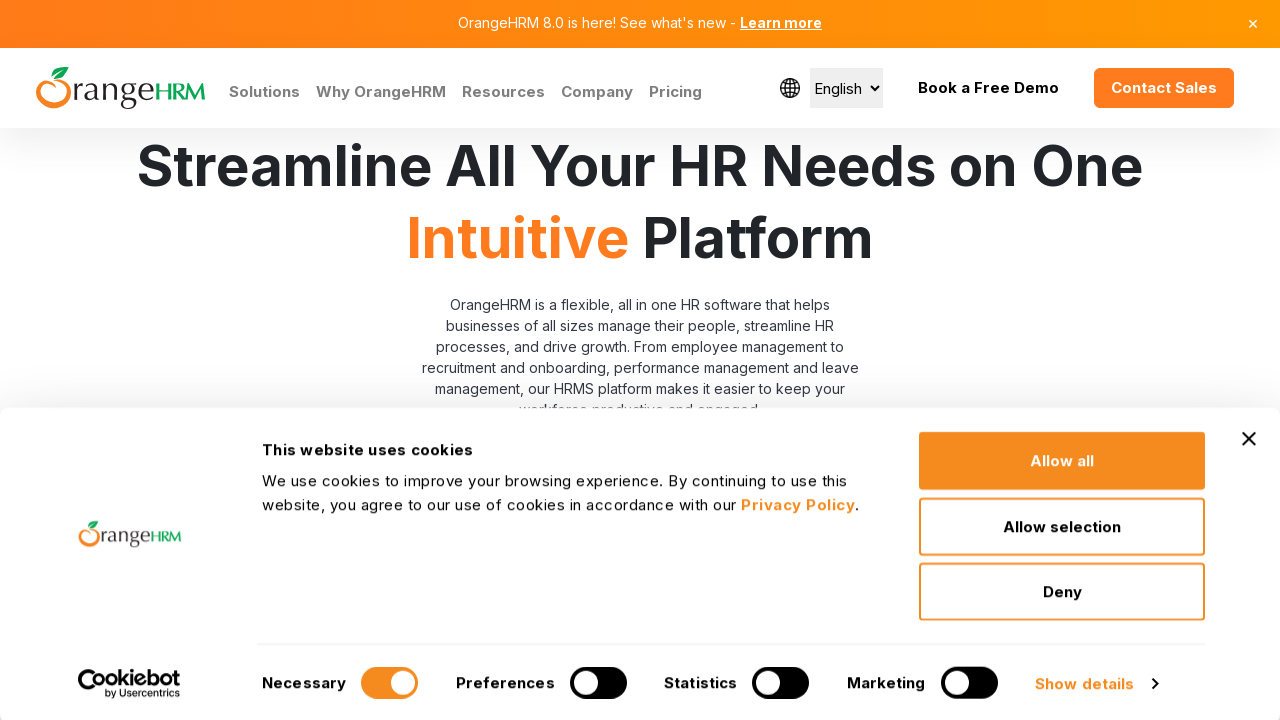

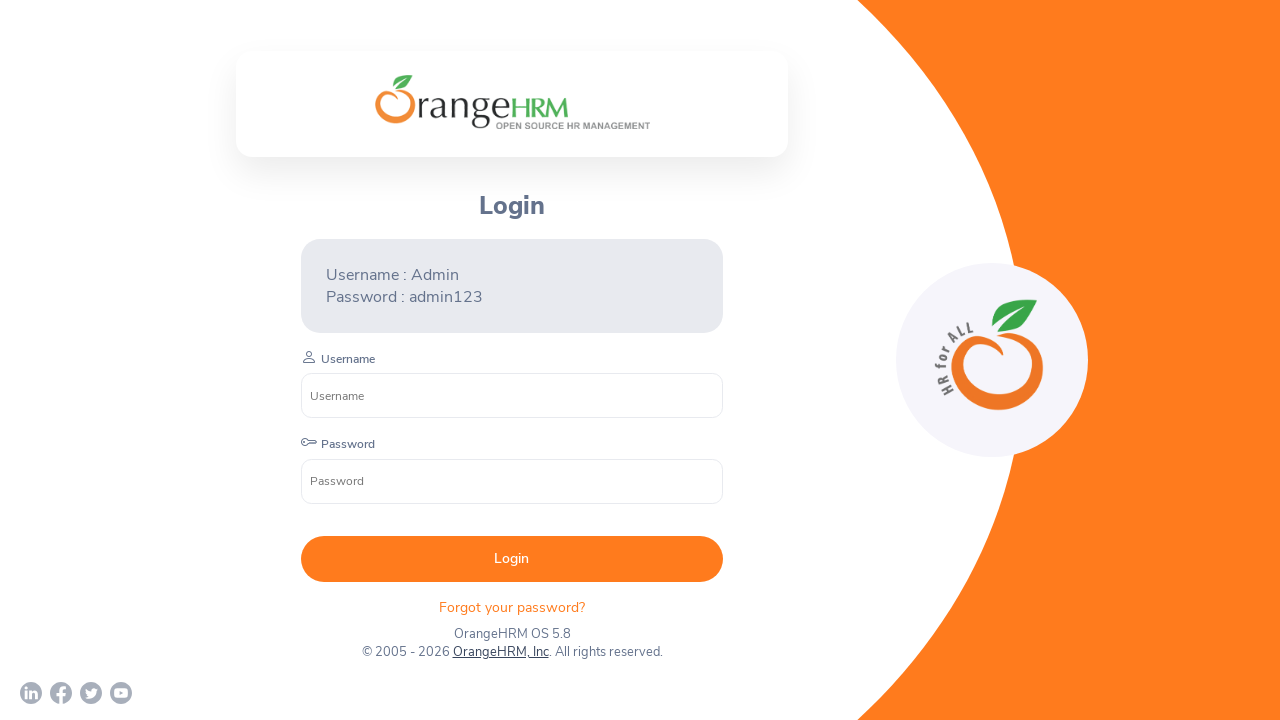